Tests explicit wait functionality by waiting for a price element to show $100, then clicking a book button, reading an input value, calculating a mathematical result using logarithm and sine functions, entering the answer, and submitting the form.

Starting URL: http://suninjuly.github.io/explicit_wait2.html

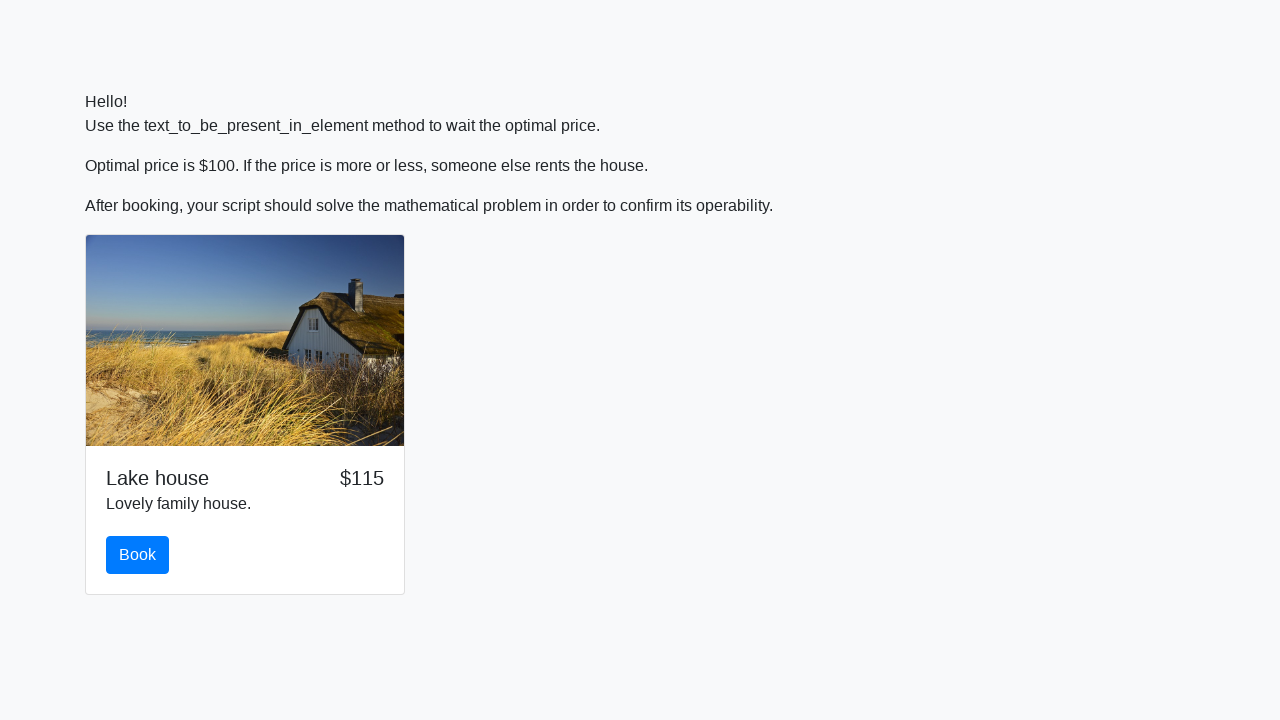

Waited for price element to show $100
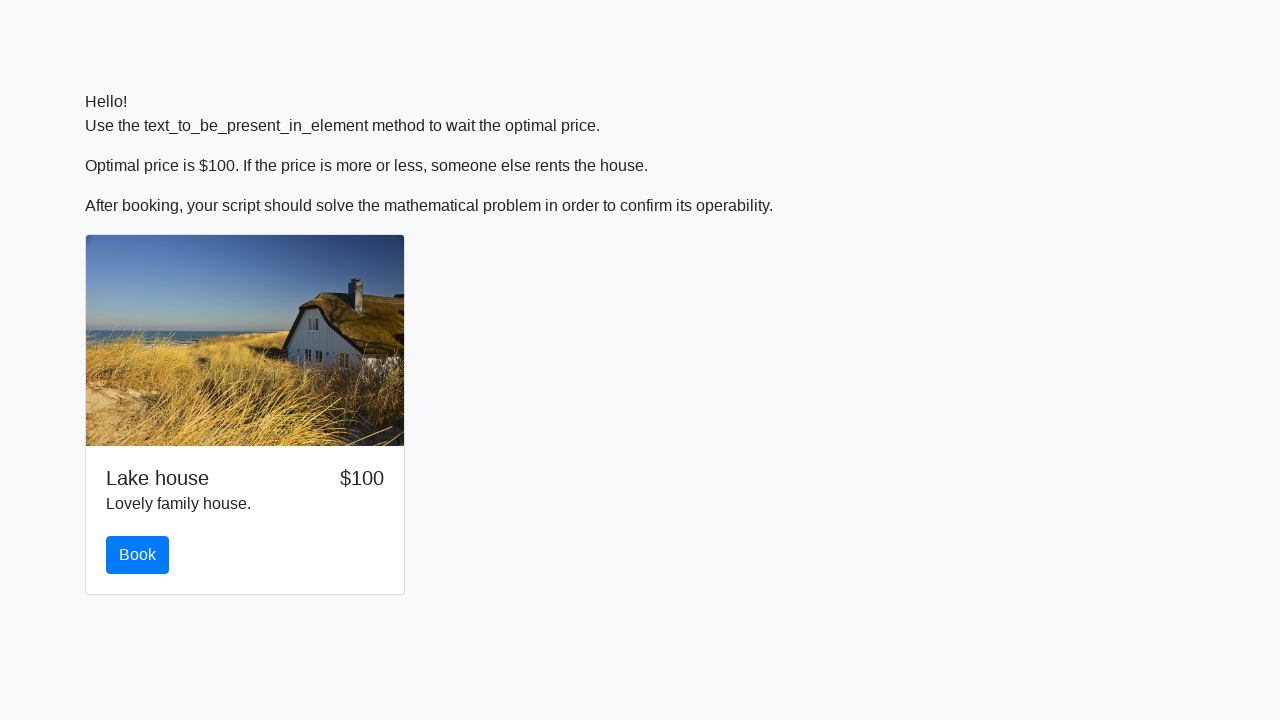

Clicked the book button at (138, 555) on #book
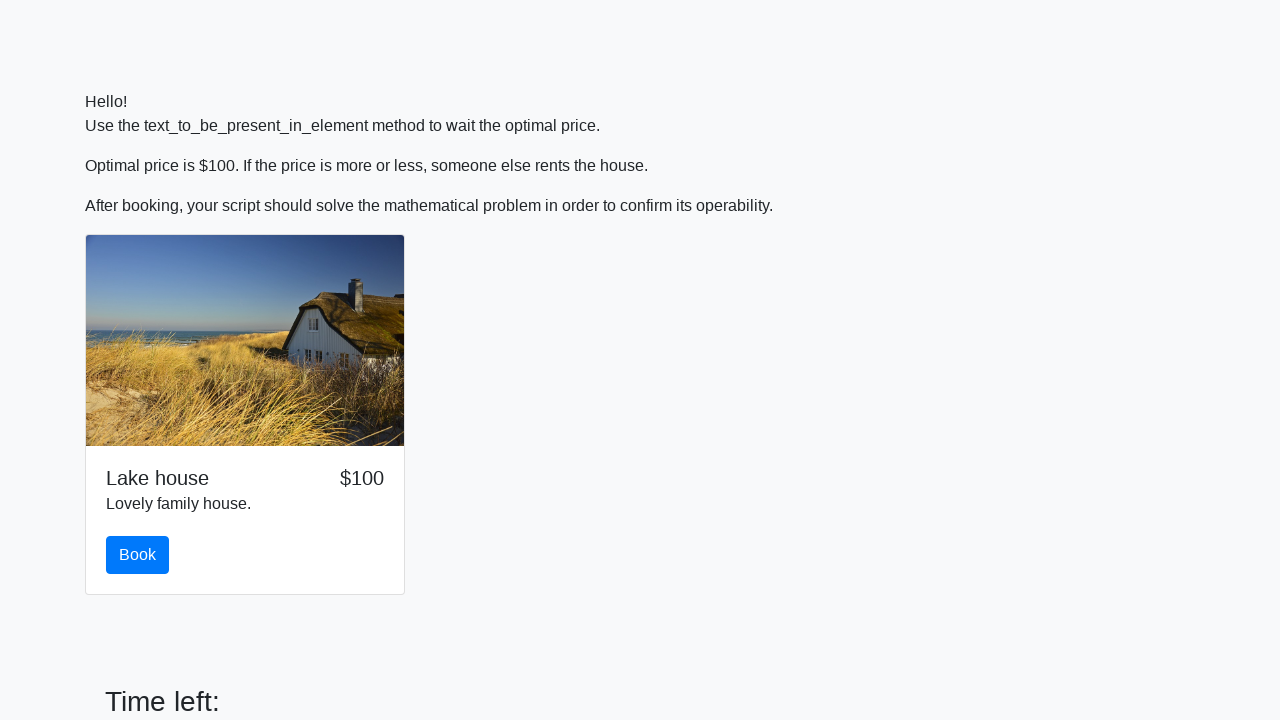

Retrieved input value: 725
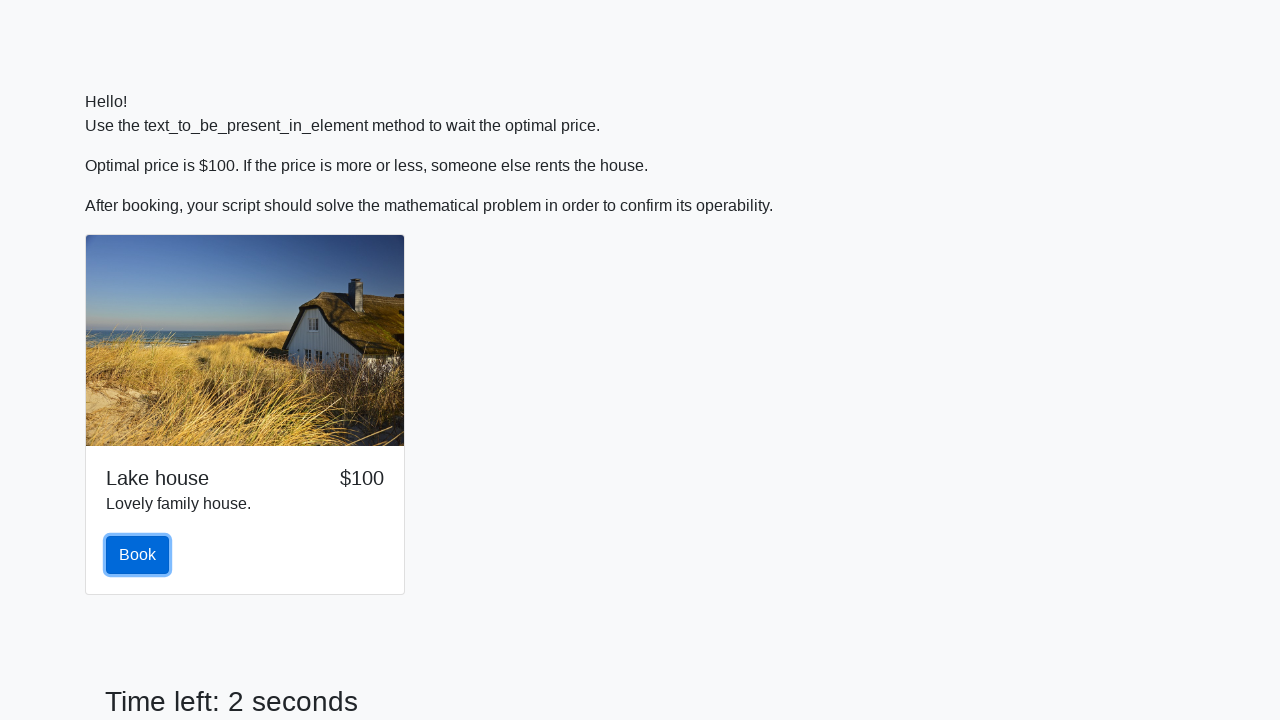

Calculated mathematical result: 2.0544960311128024
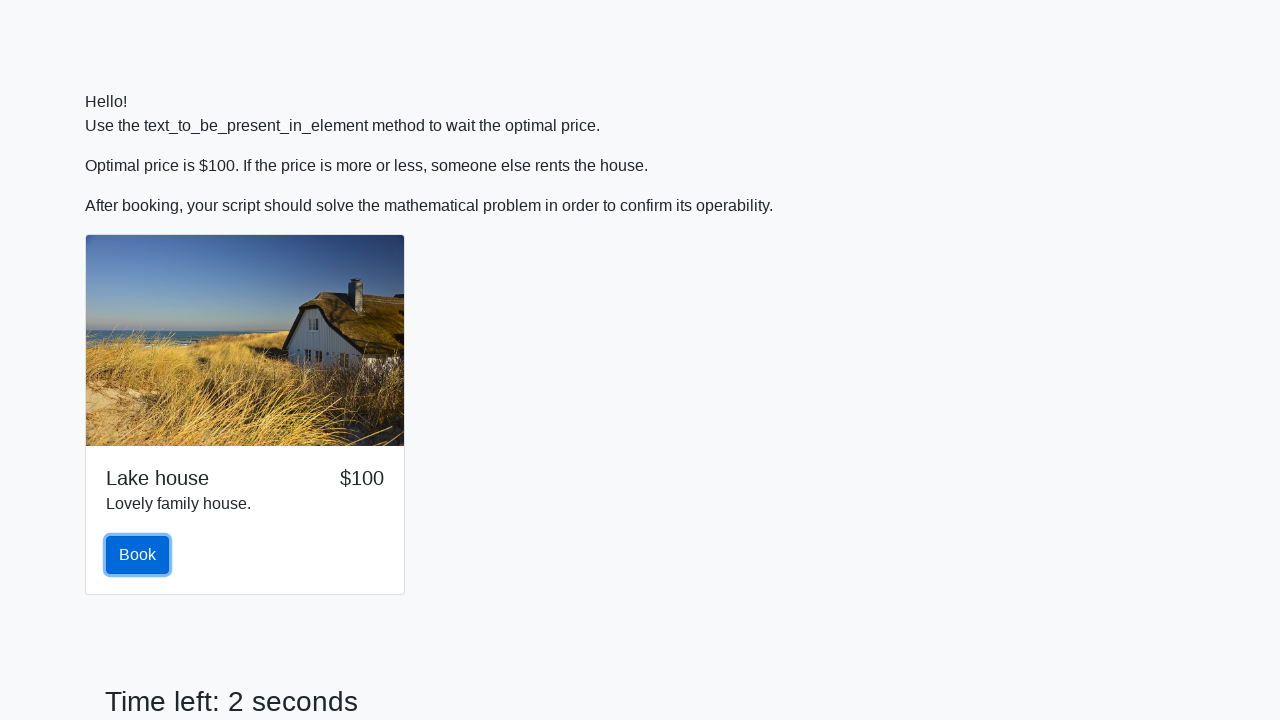

Filled answer field with calculated value: 2.0544960311128024 on #answer
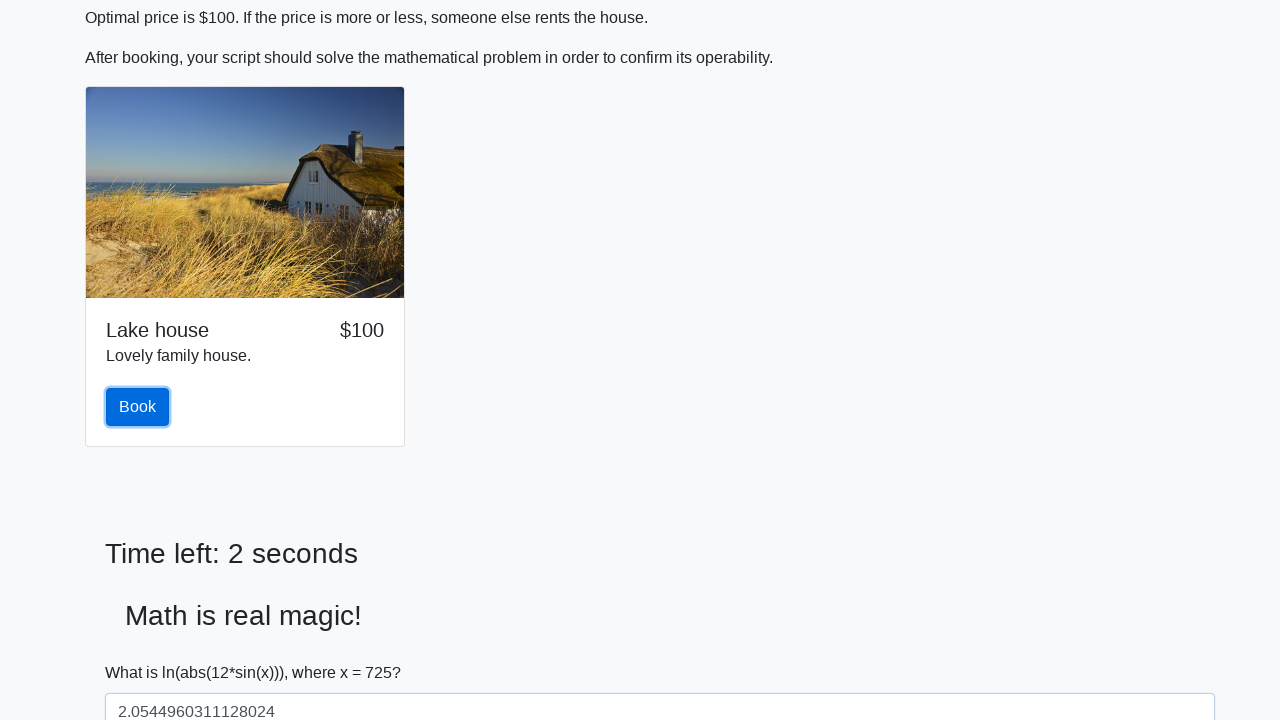

Clicked the solve button to submit the form at (143, 651) on button#solve
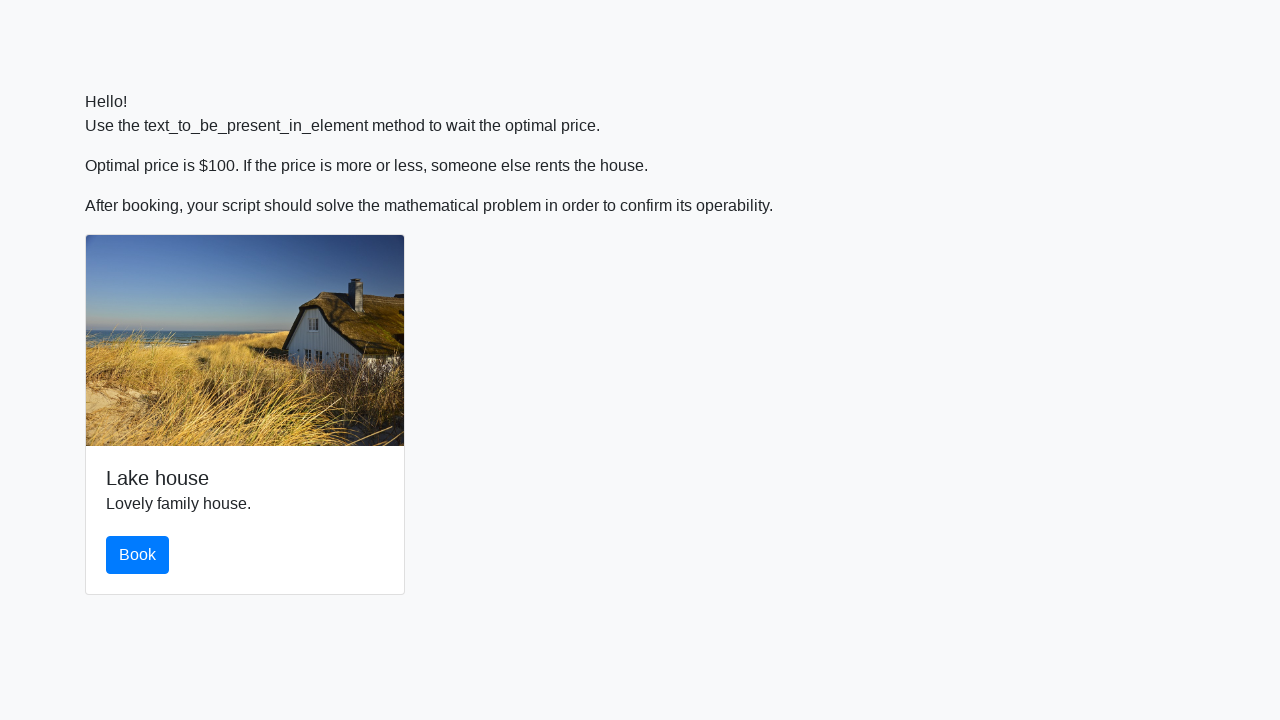

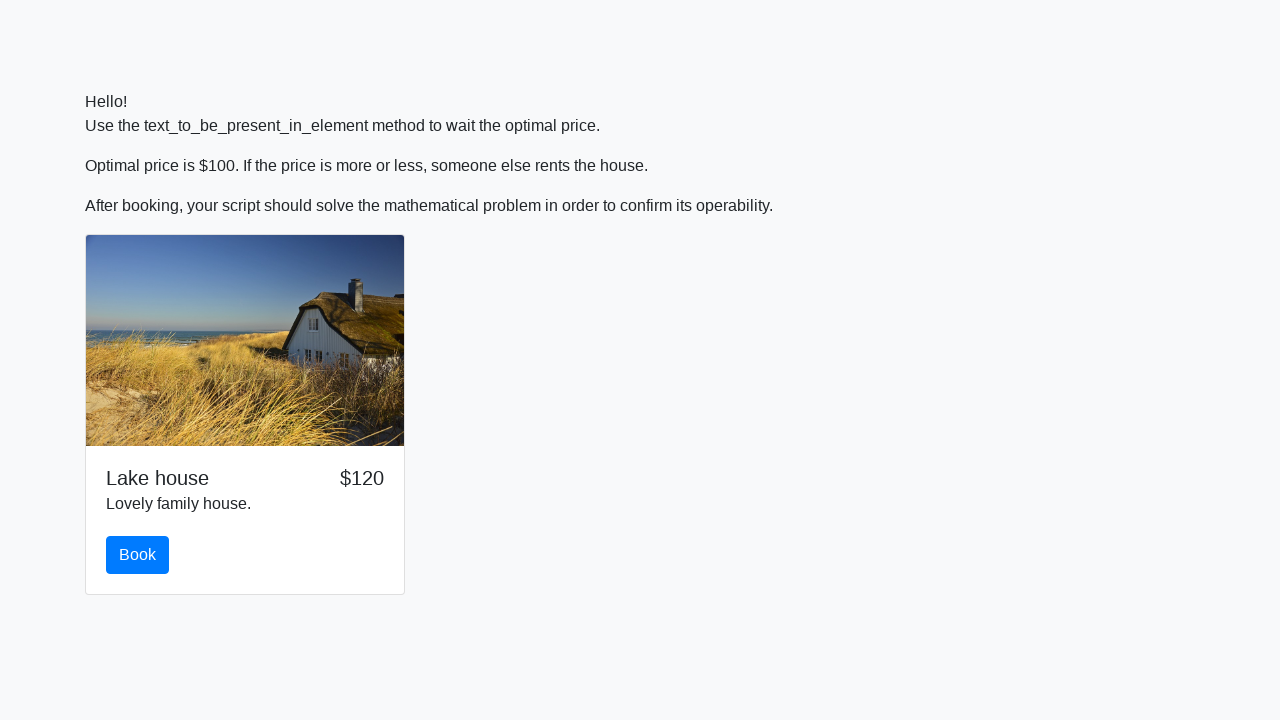